Fills out a practice form on DemoQA website with personal information including name, email, gender, and phone number

Starting URL: https://demoqa.com/automation-practice-form

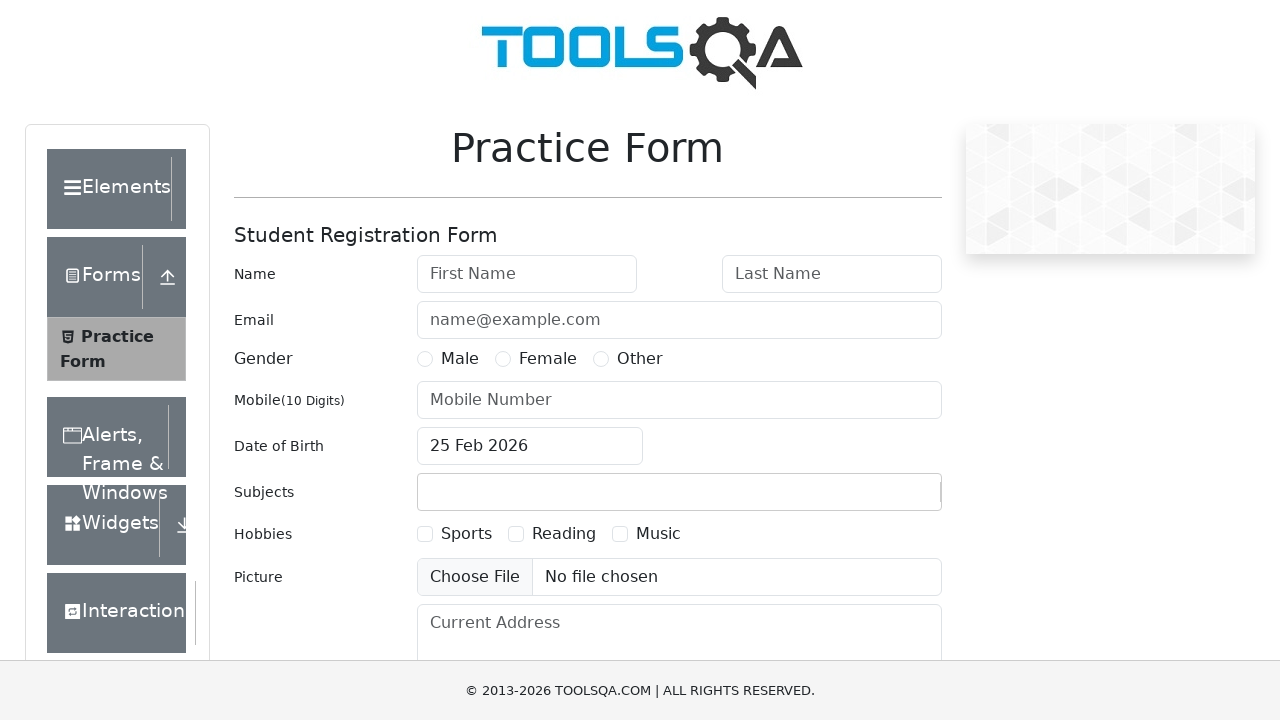

Filled first name field with 'Irina' on #firstName
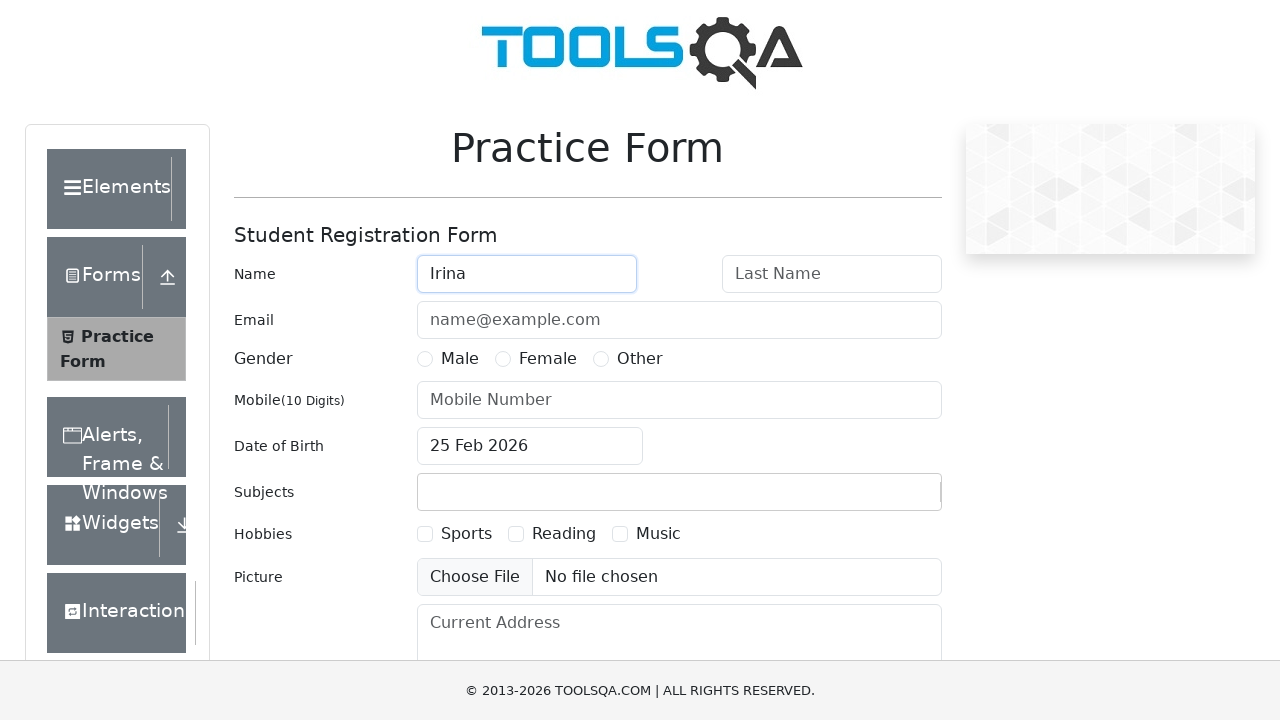

Filled last name field with 'Kuperman' on #lastName
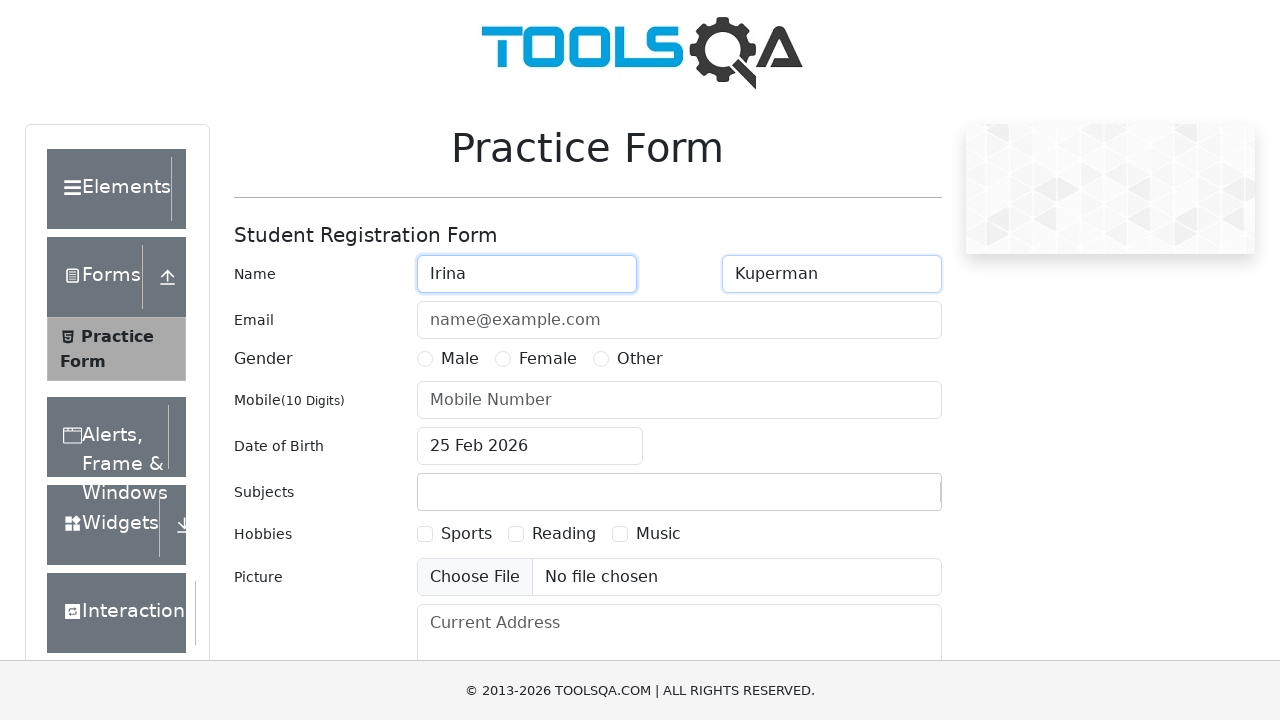

Filled email field with 'ama@ama.com' on #userEmail
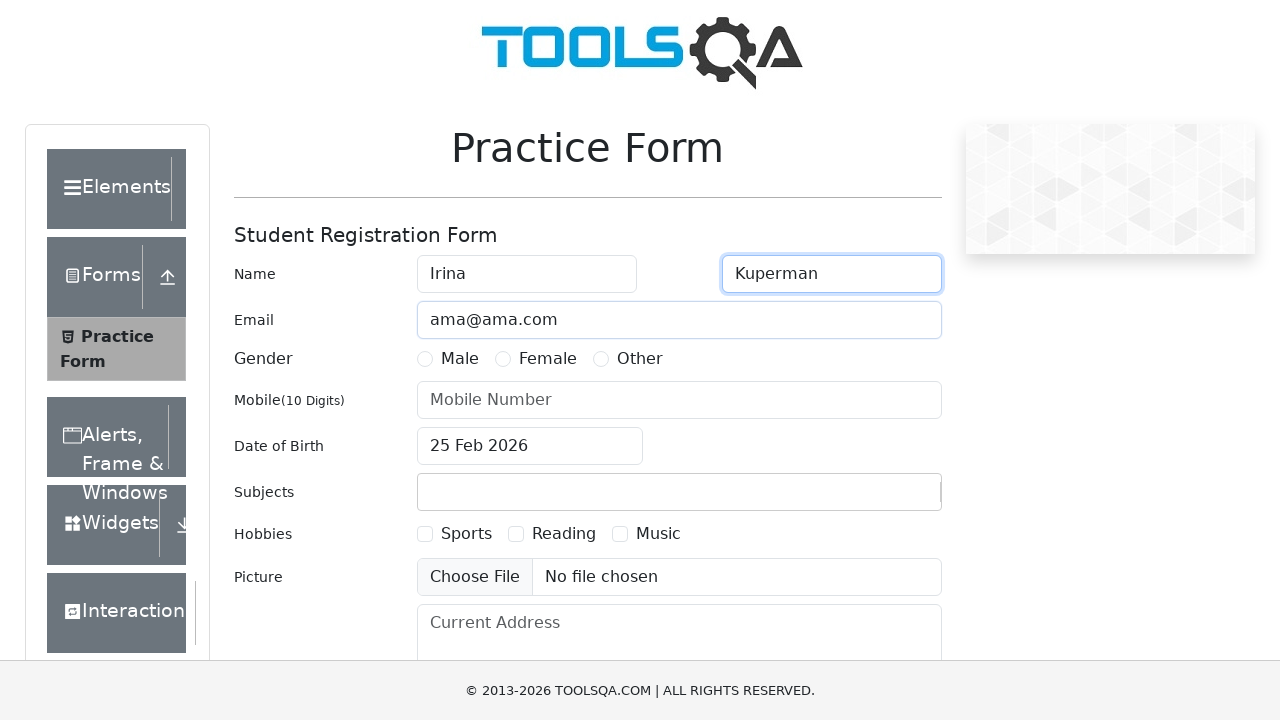

Selected Female gender option at (548, 359) on label[for='gender-radio-2']
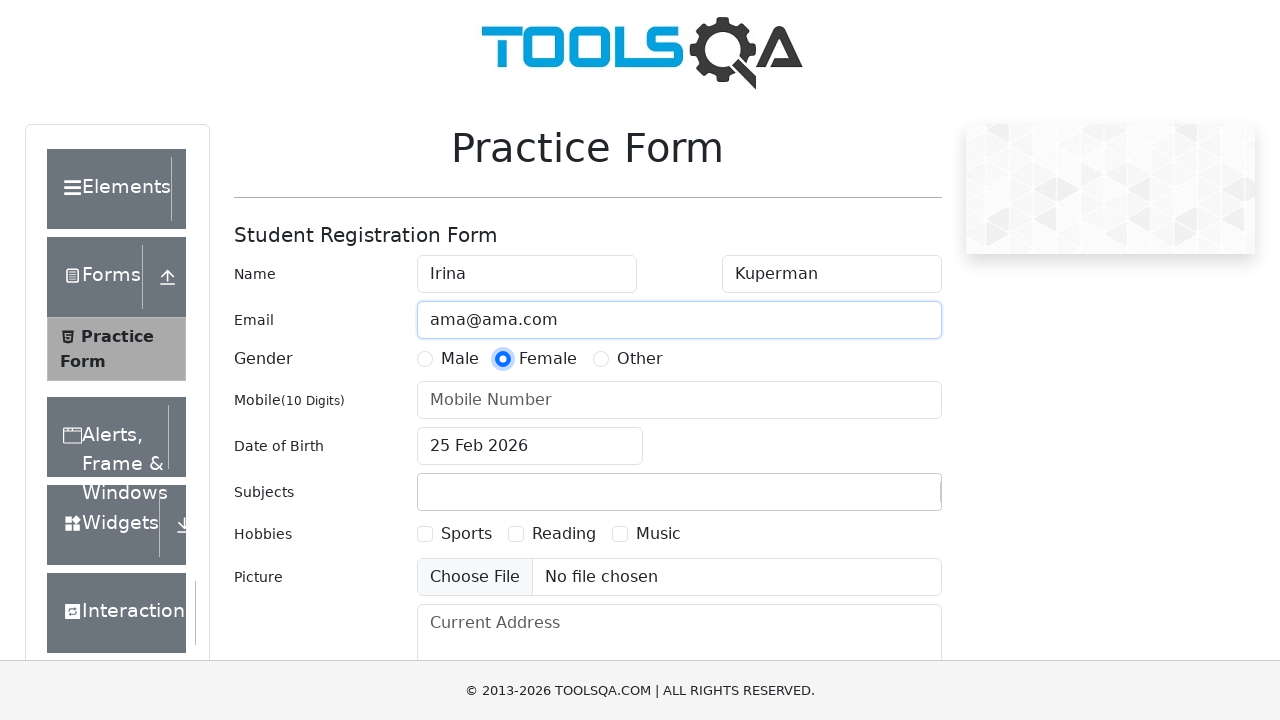

Filled phone number field with '1234567890' on #userNumber
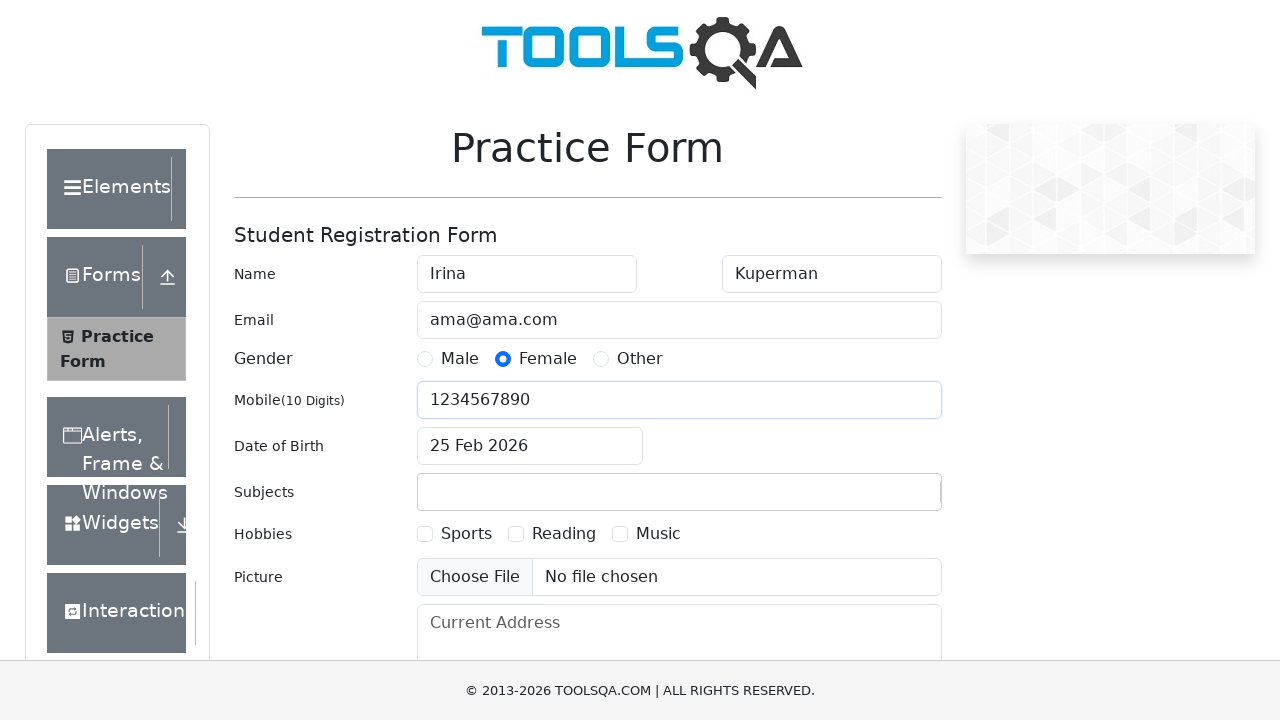

Scrolled to submit button
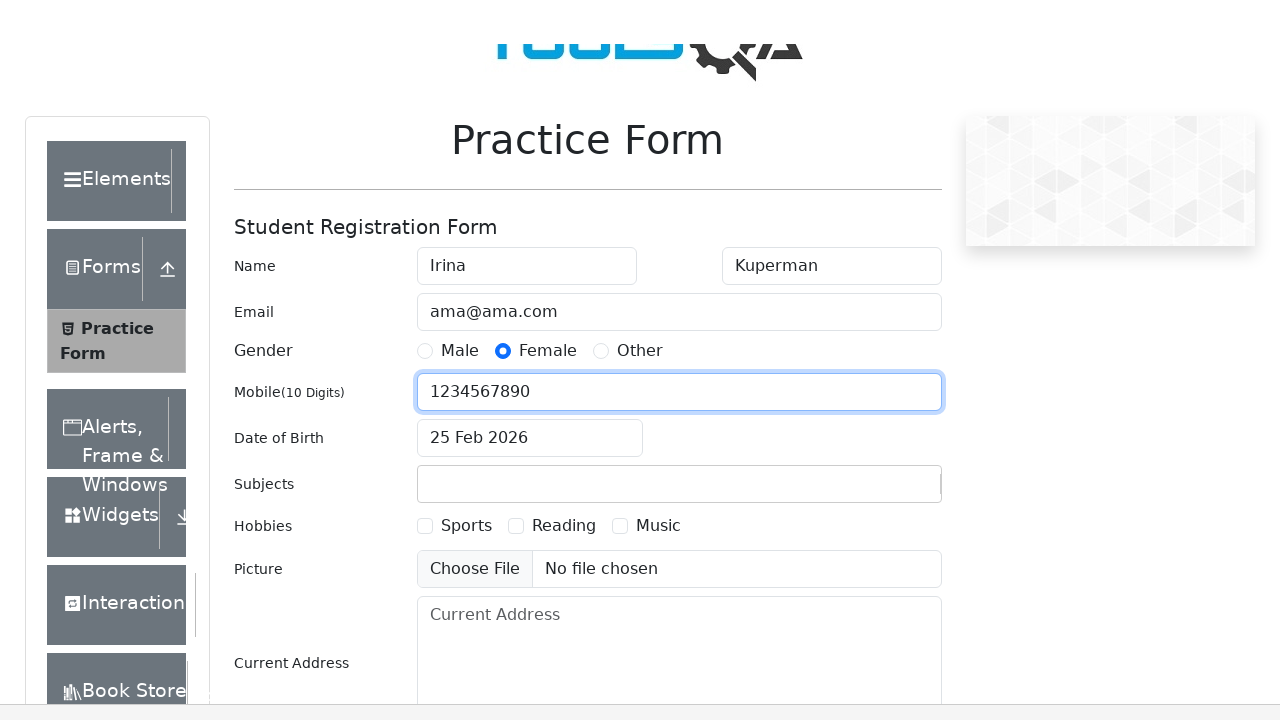

Clicked submit button to complete form submission at (885, 499) on #submit
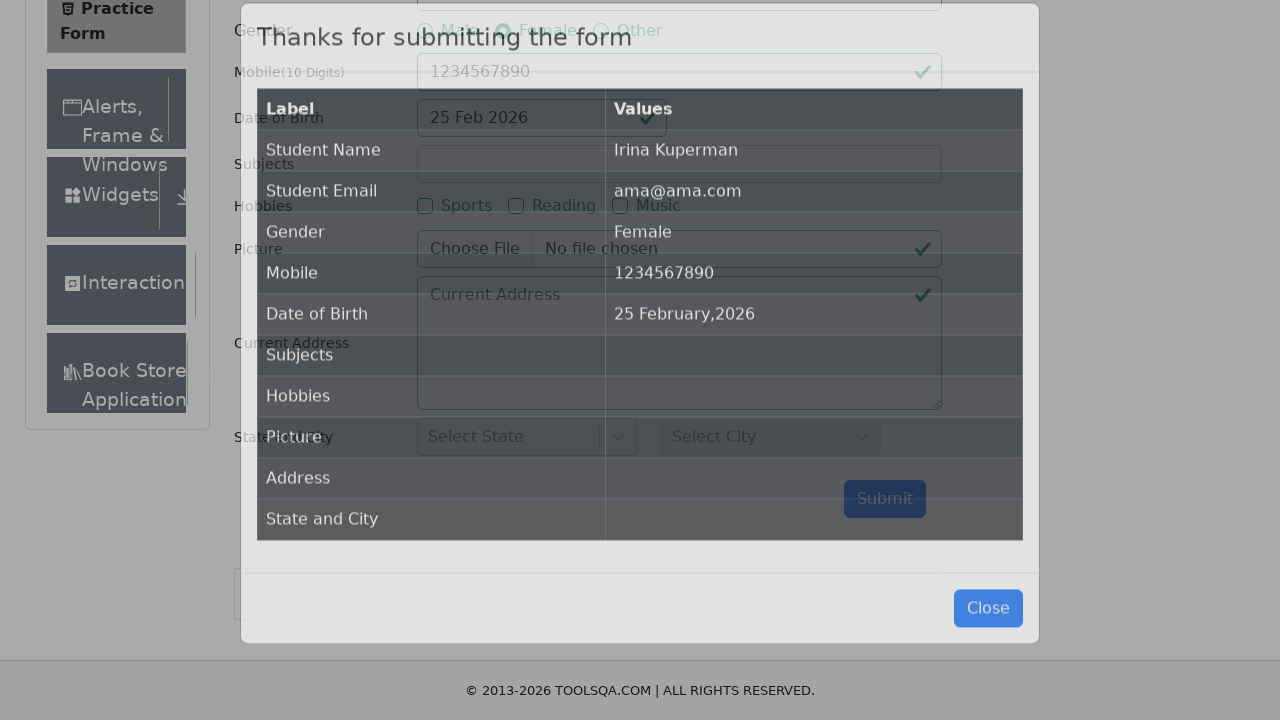

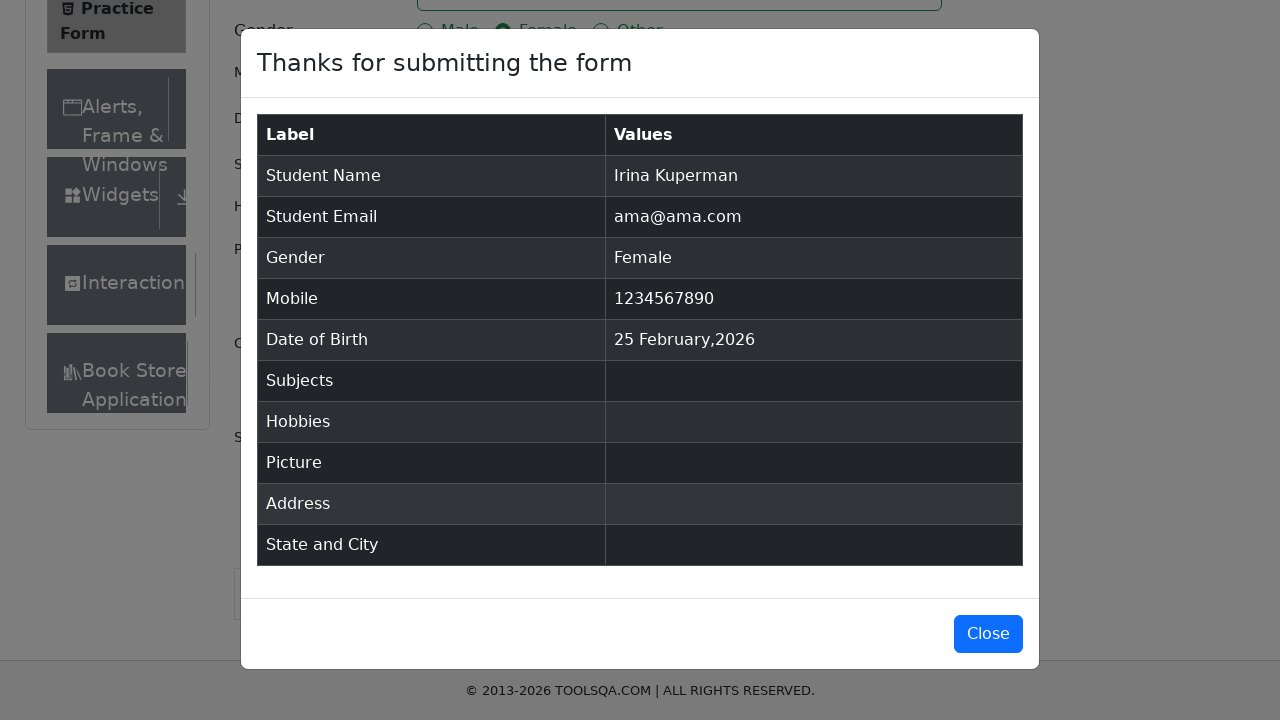